Tests drag and drop functionality by dragging the "Drag me" element onto the "Drop here" target and verifying the text changes to "Dropped!"

Starting URL: https://demoqa.com/droppable

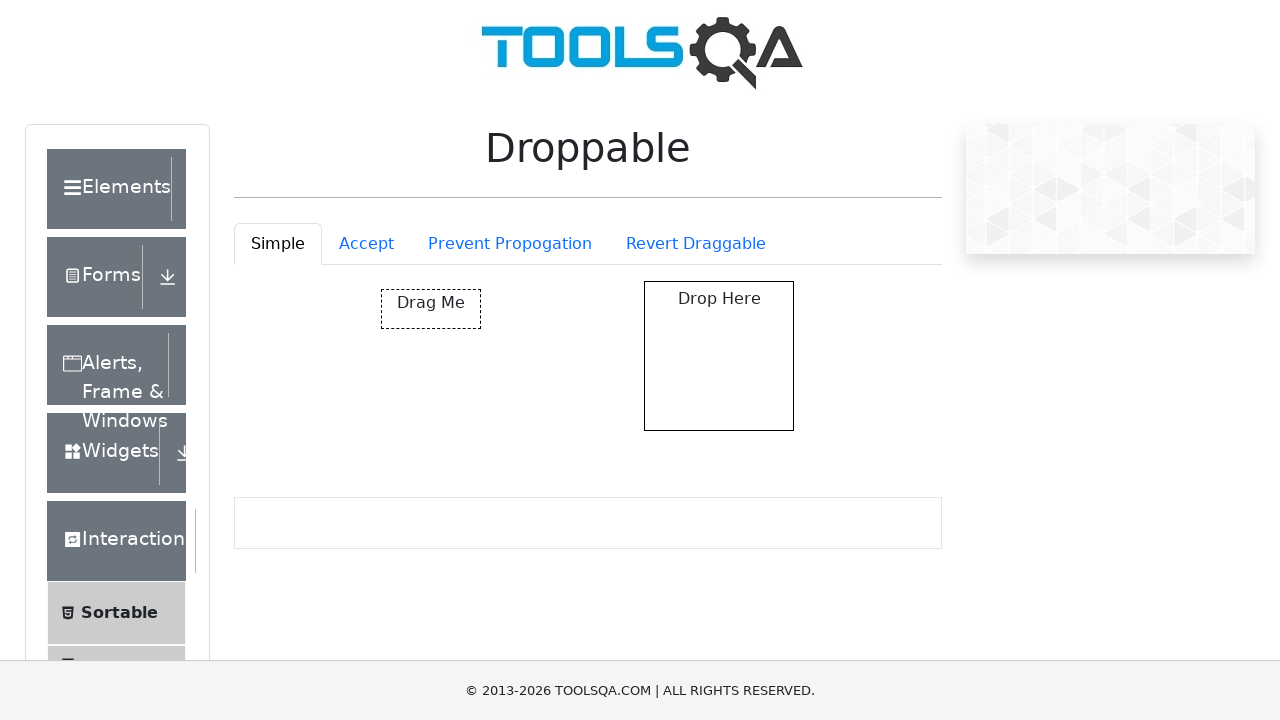

Navigated to droppable test page
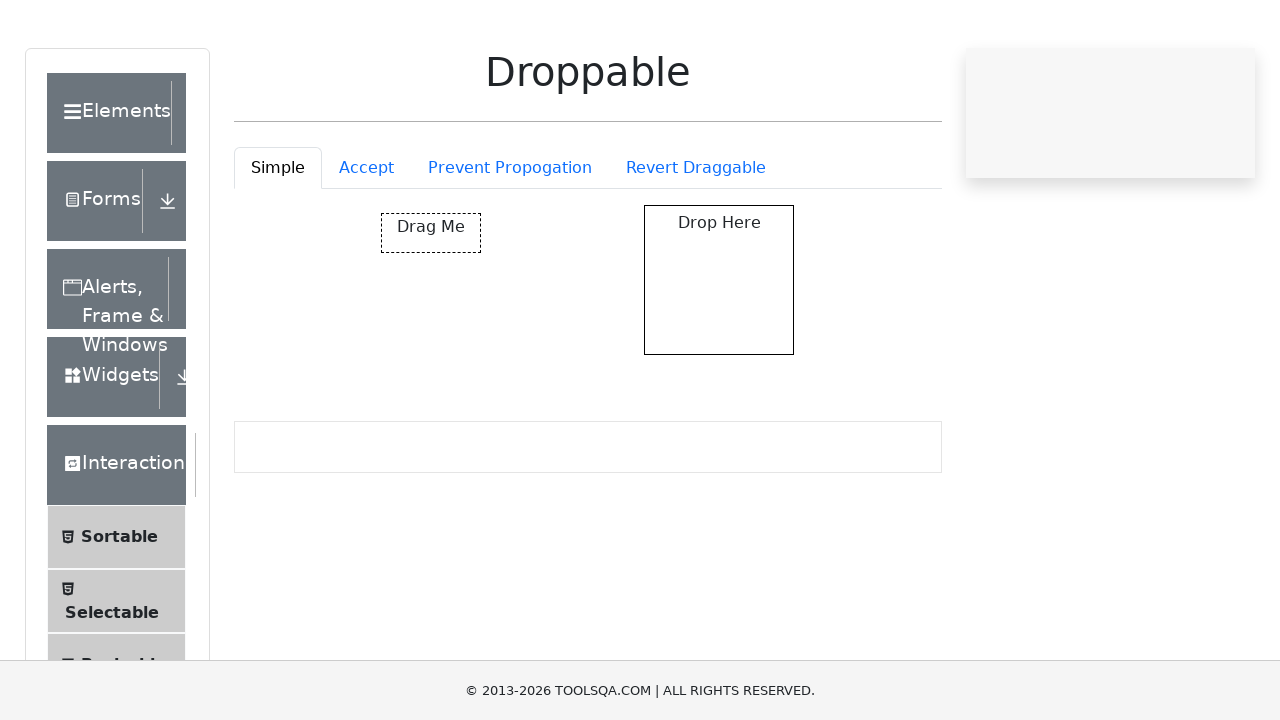

Located the 'Drag me' element
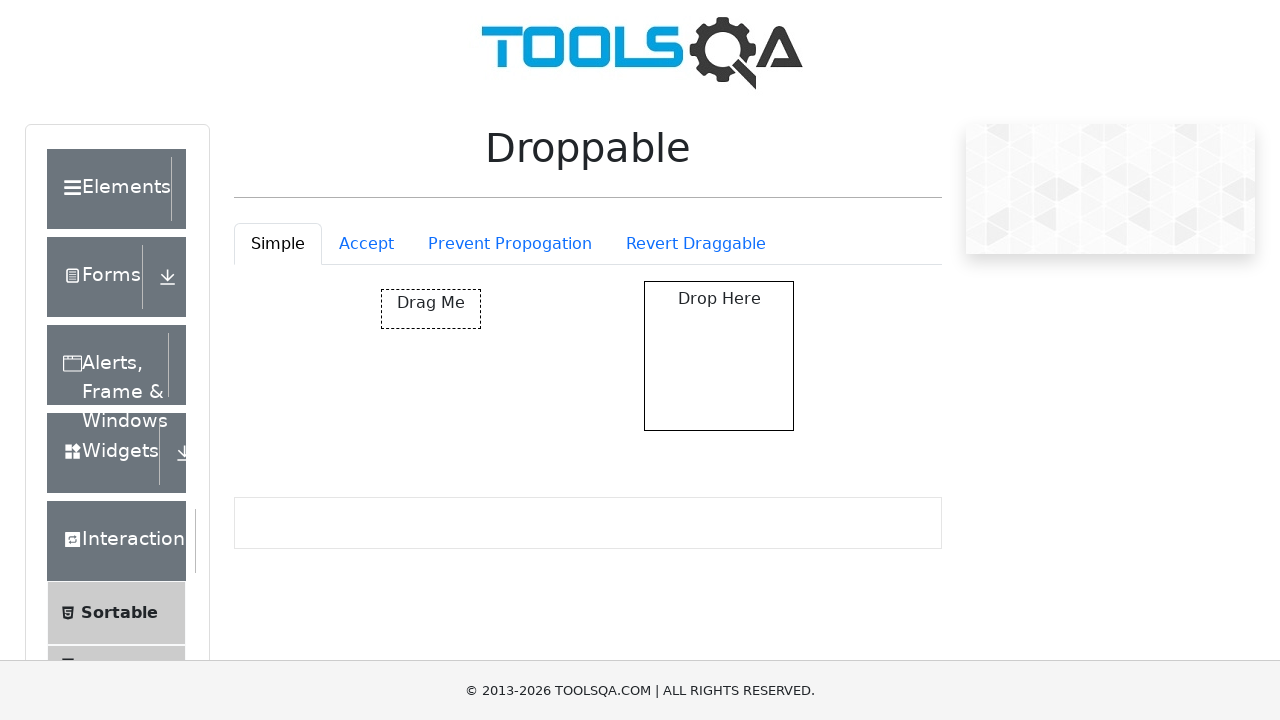

Located the 'Drop here' target element
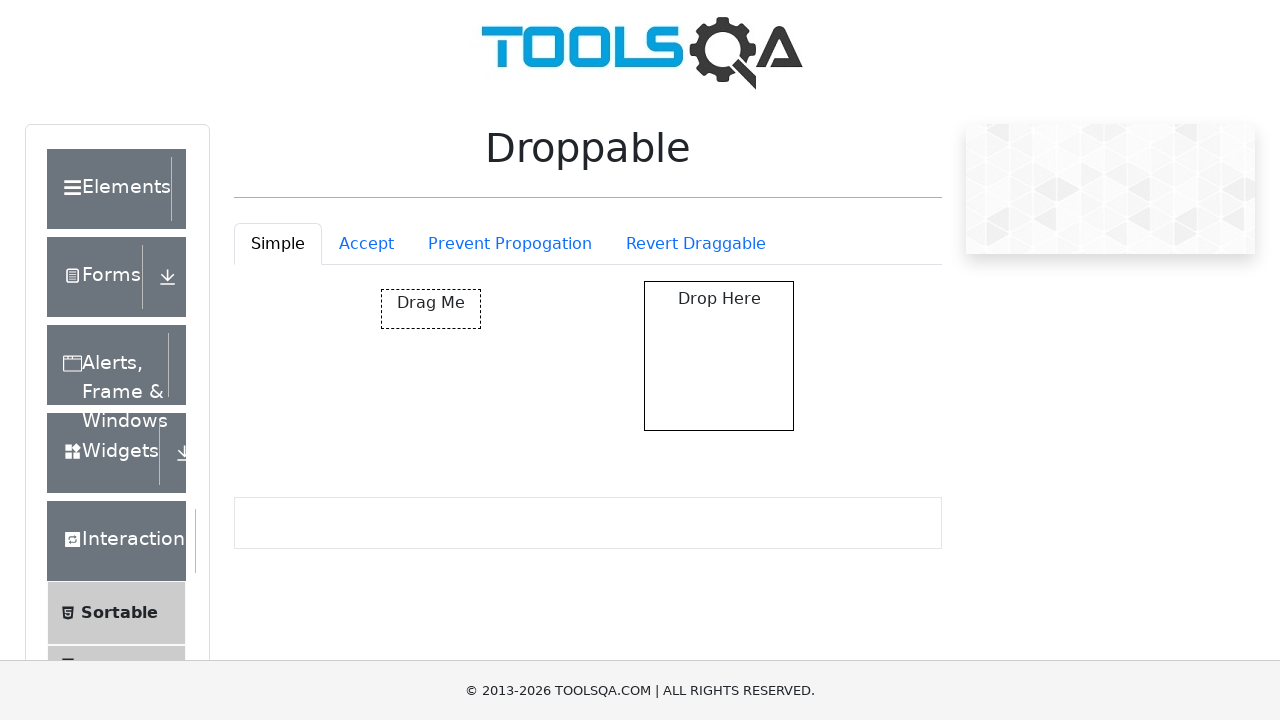

Dragged 'Drag me' element onto 'Drop here' target at (719, 356)
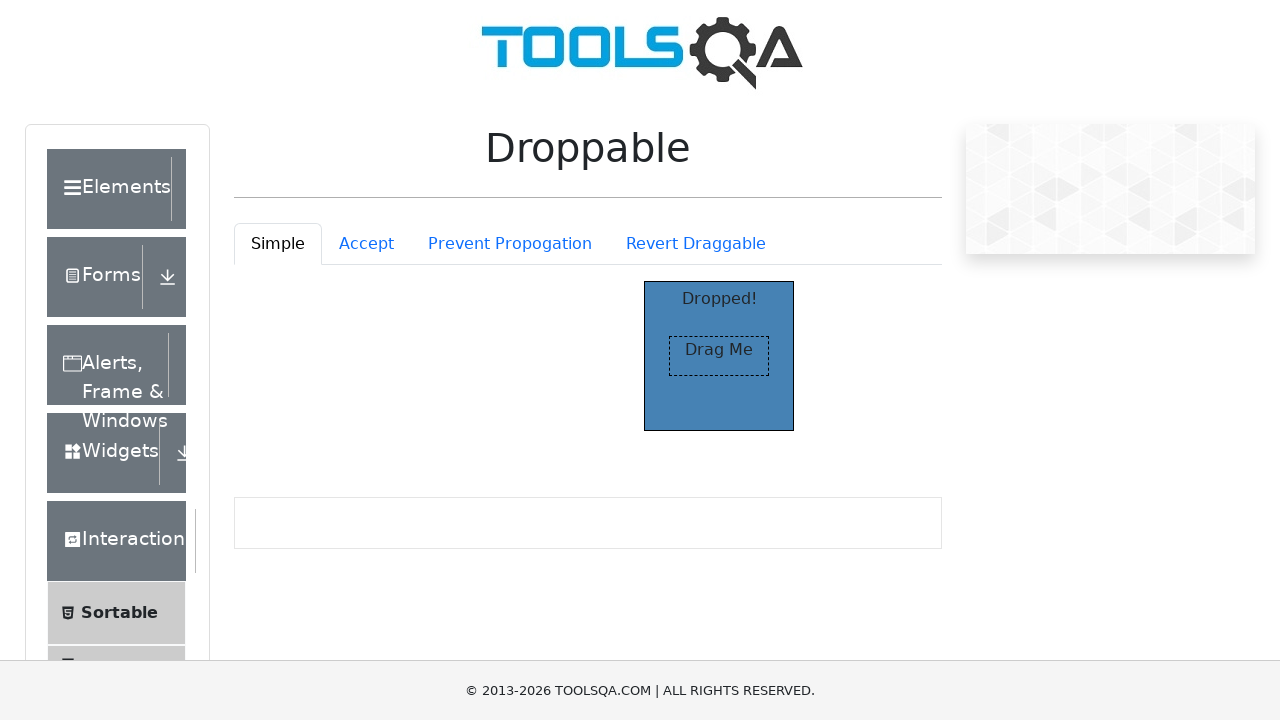

Located the 'Dropped!' confirmation text
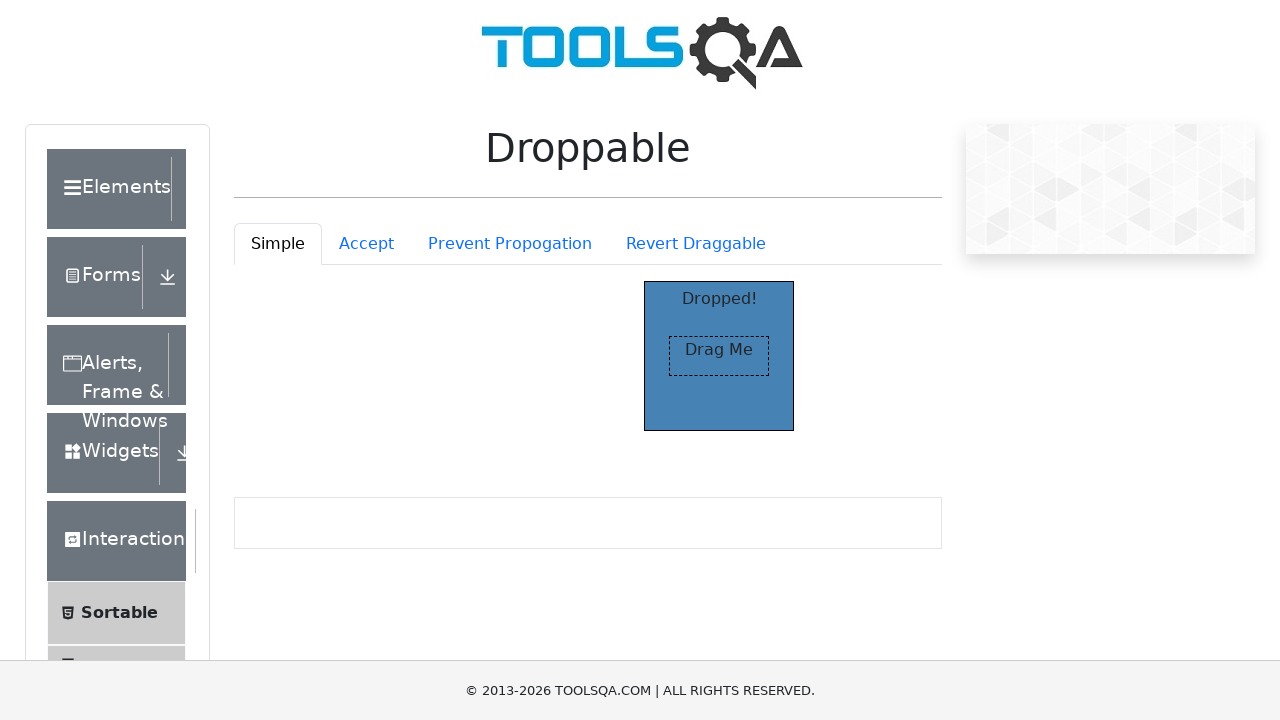

Verified that drop target text changed to 'Dropped!'
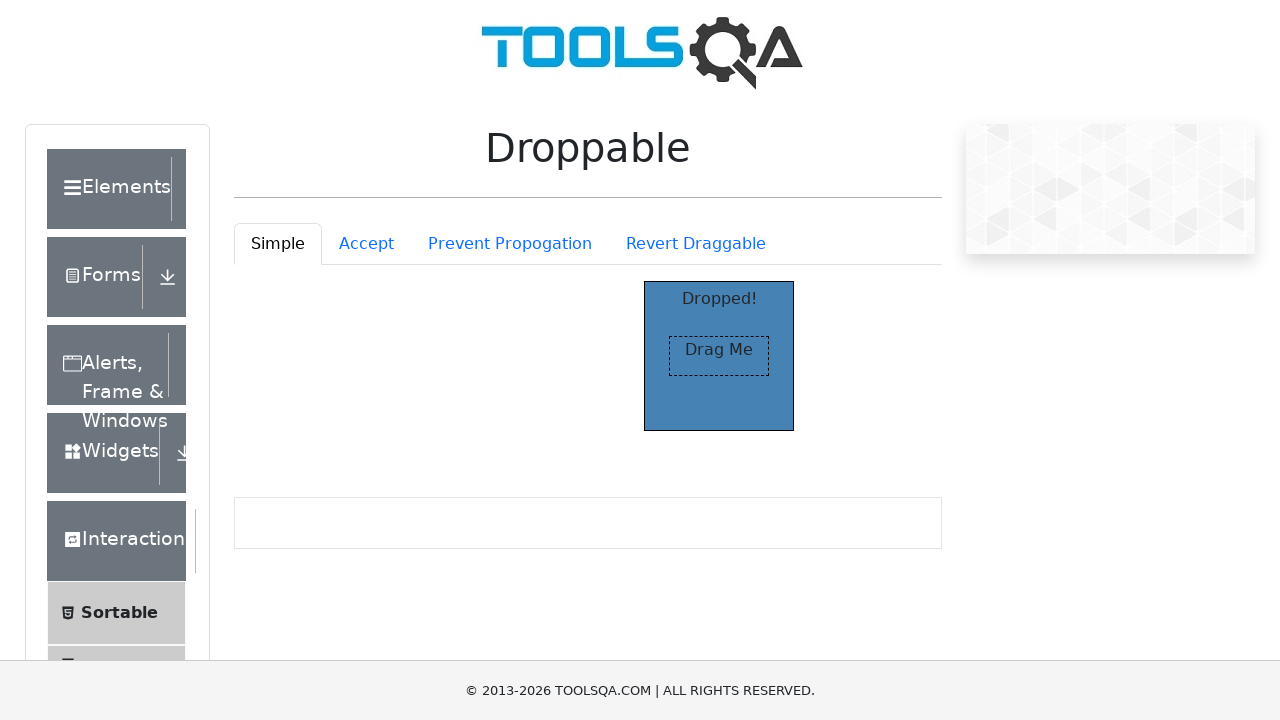

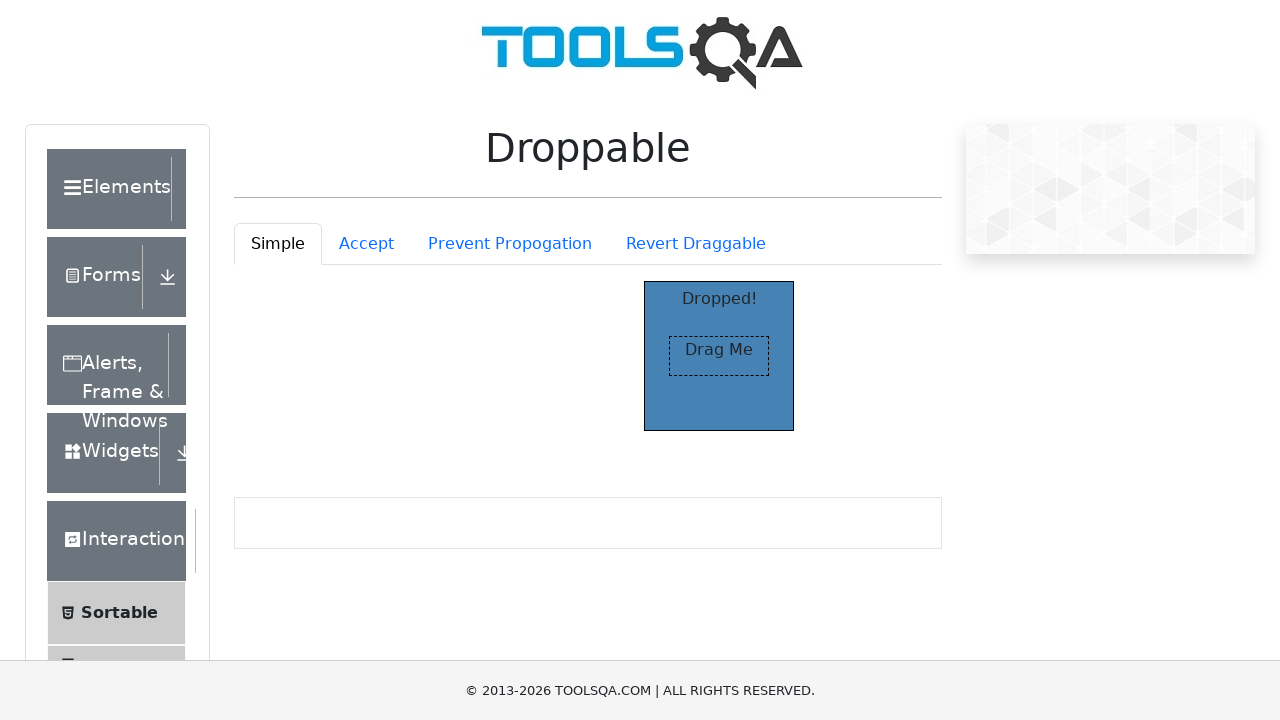